Navigates to a lighting products category page on divan.ru, waits for product listings to load, then navigates to the second page to verify pagination functionality.

Starting URL: https://www.divan.ru/category/svet/page-1

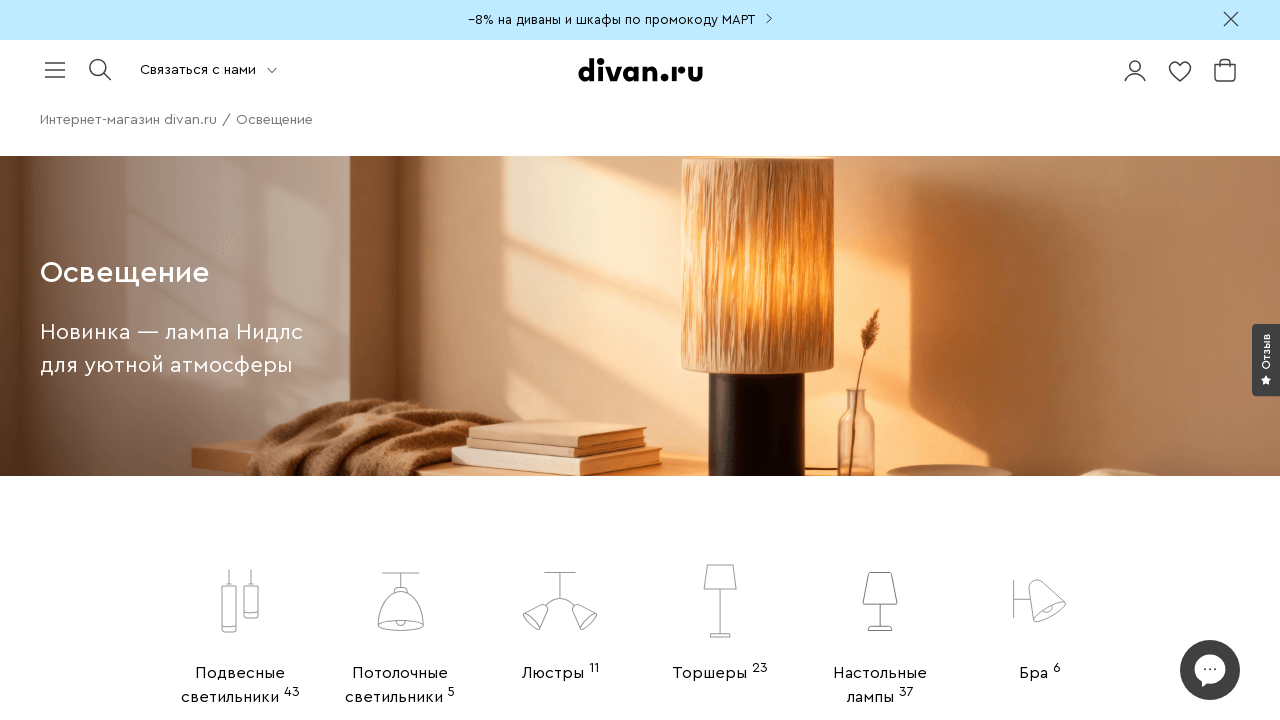

Waited for product listing elements to load on page 1
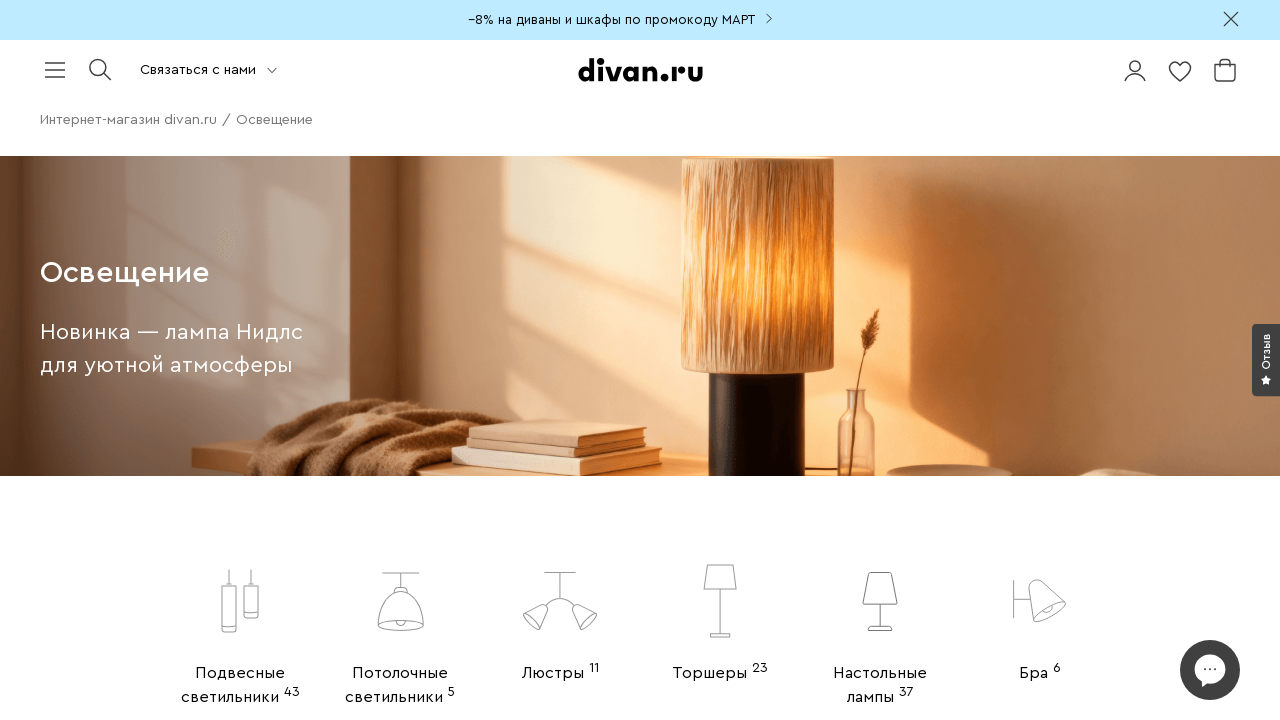

Located product listing elements
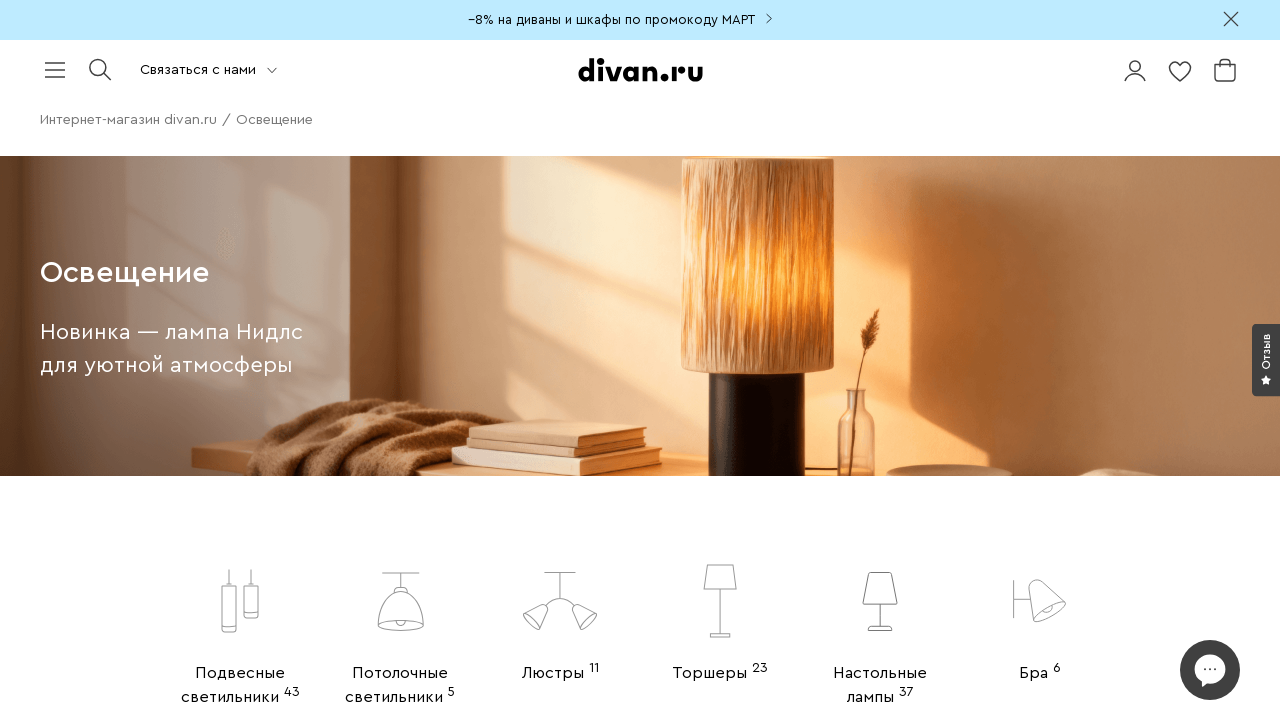

Waited for first product element to be ready
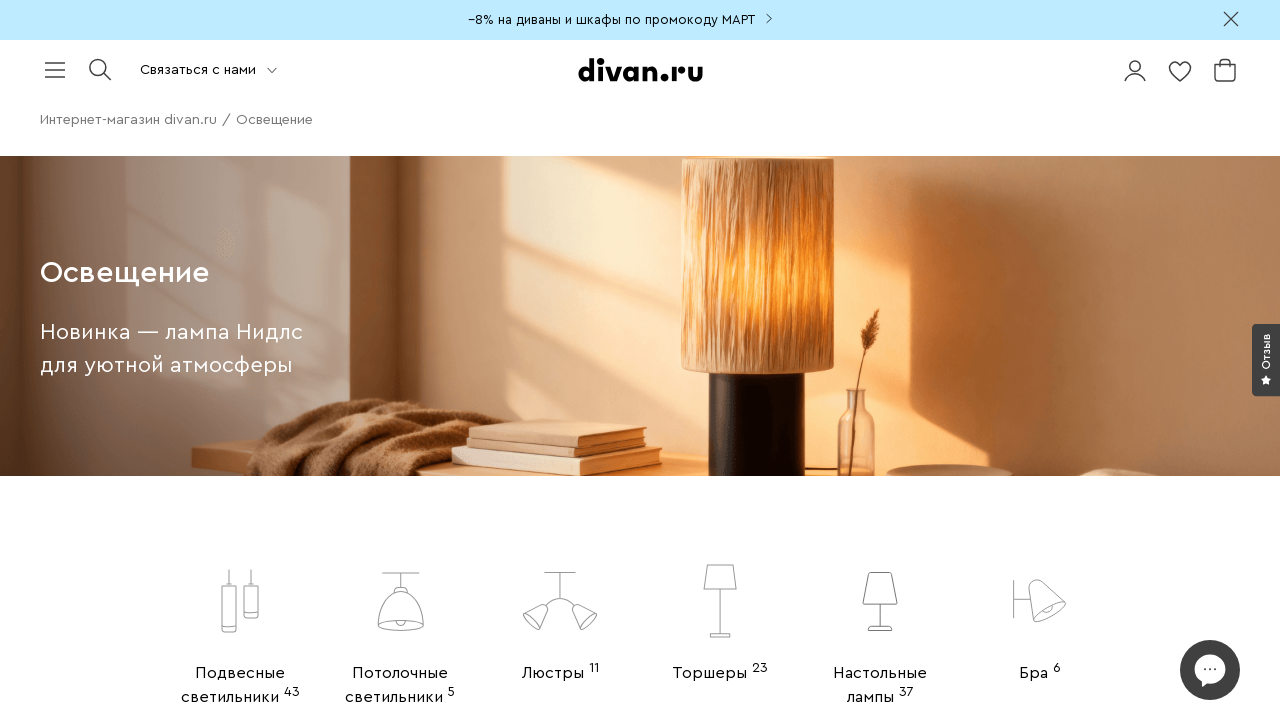

Navigated to page 2 of lighting products category
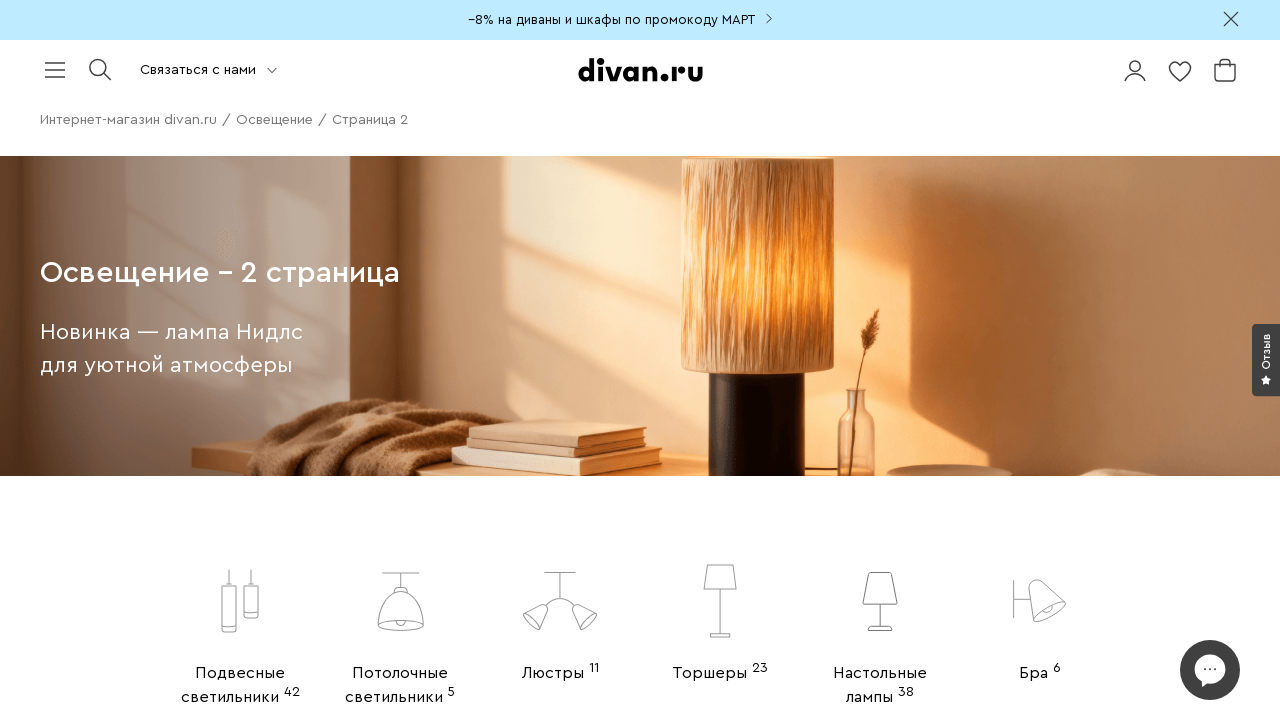

Waited for product listing elements to load on page 2
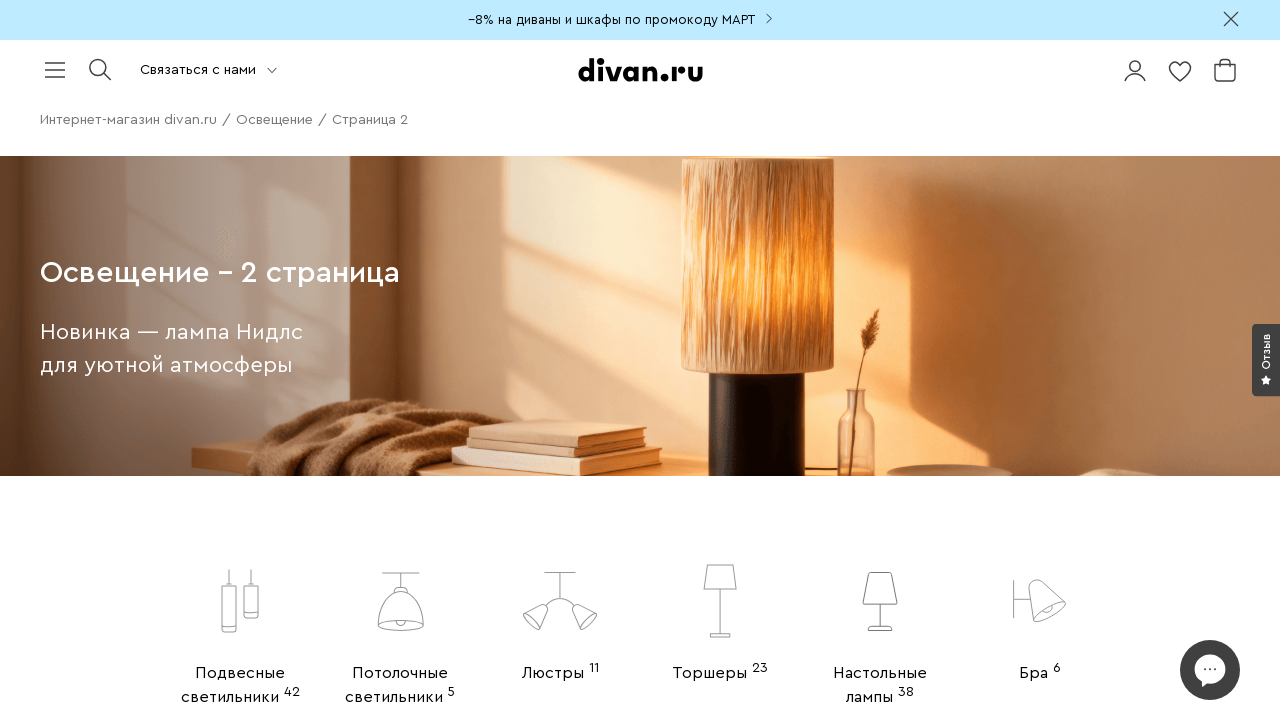

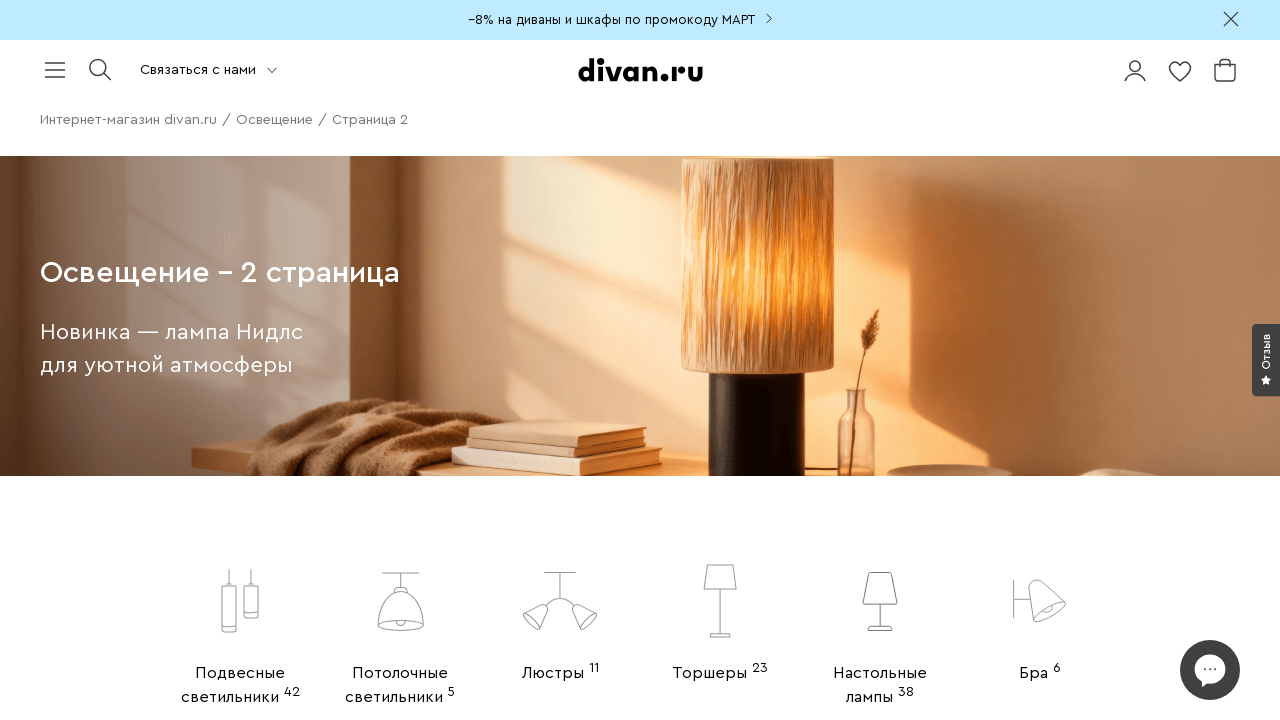